Automates Fast.com internet speed test by navigating to the site, waiting for the speed test to complete, and verifying the speed result is displayed

Starting URL: https://fast.com/

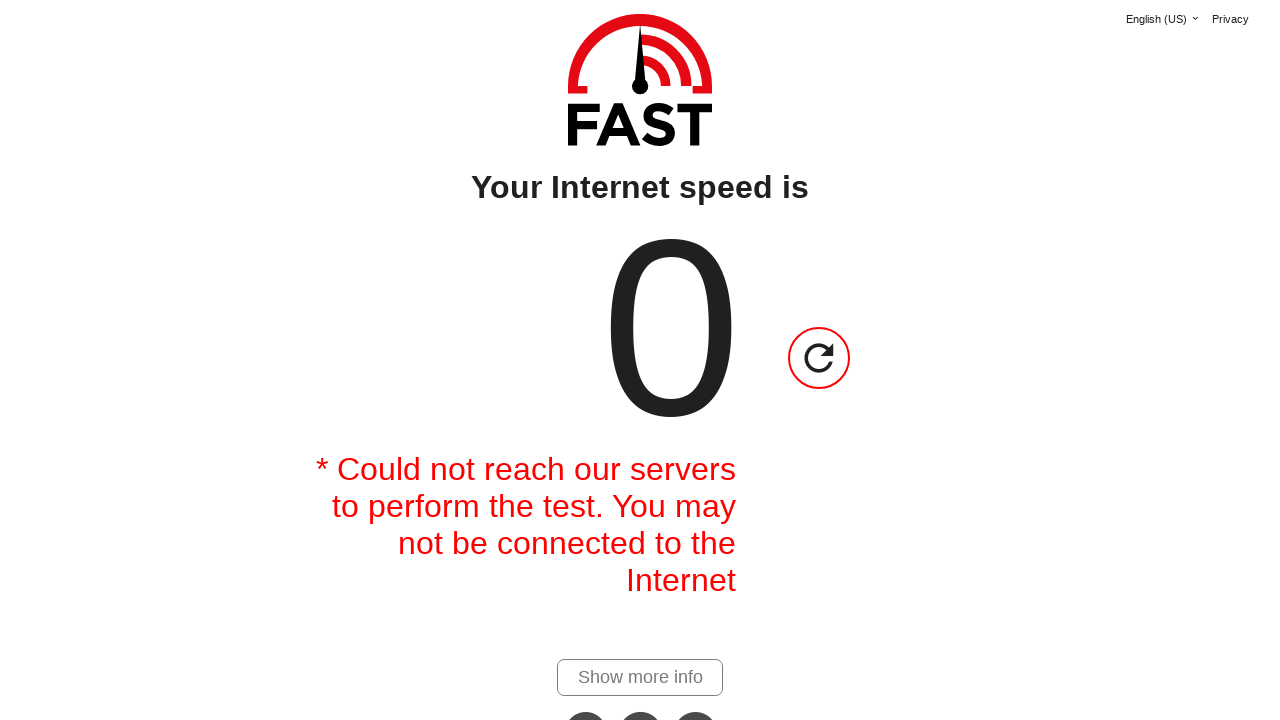

Navigated to Fast.com speed test site
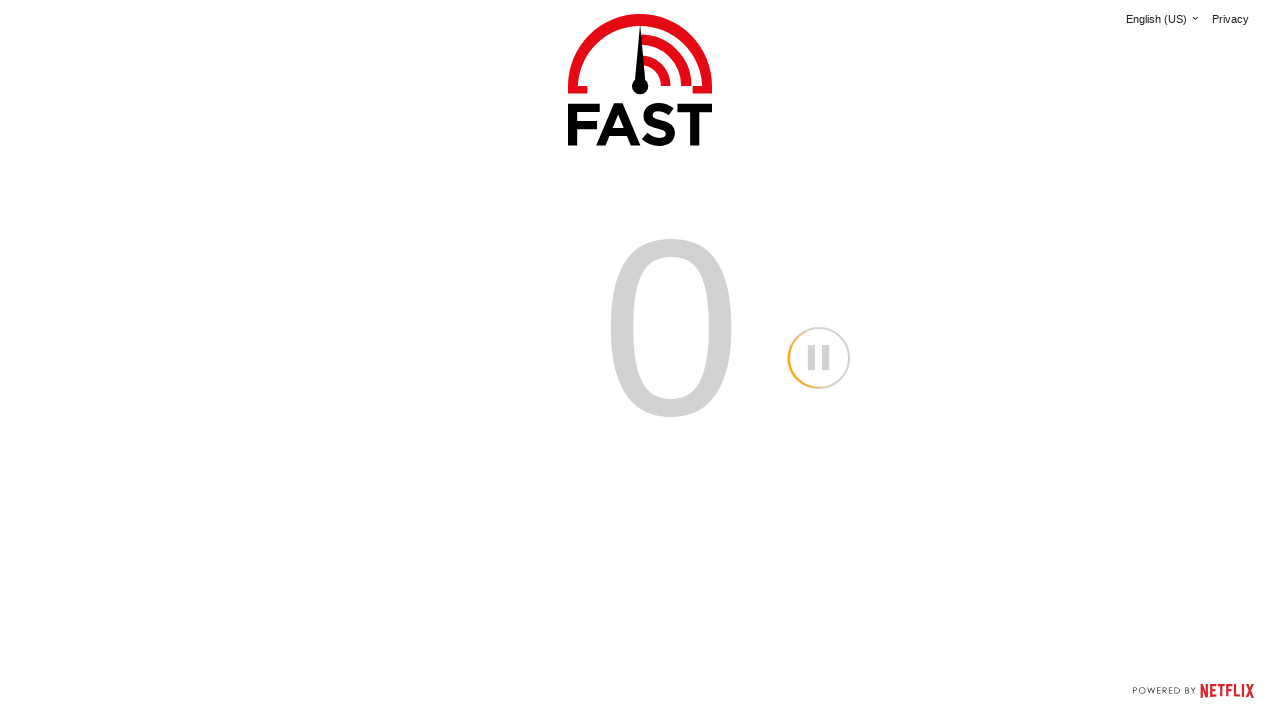

Speed test initialized and speed value element became visible
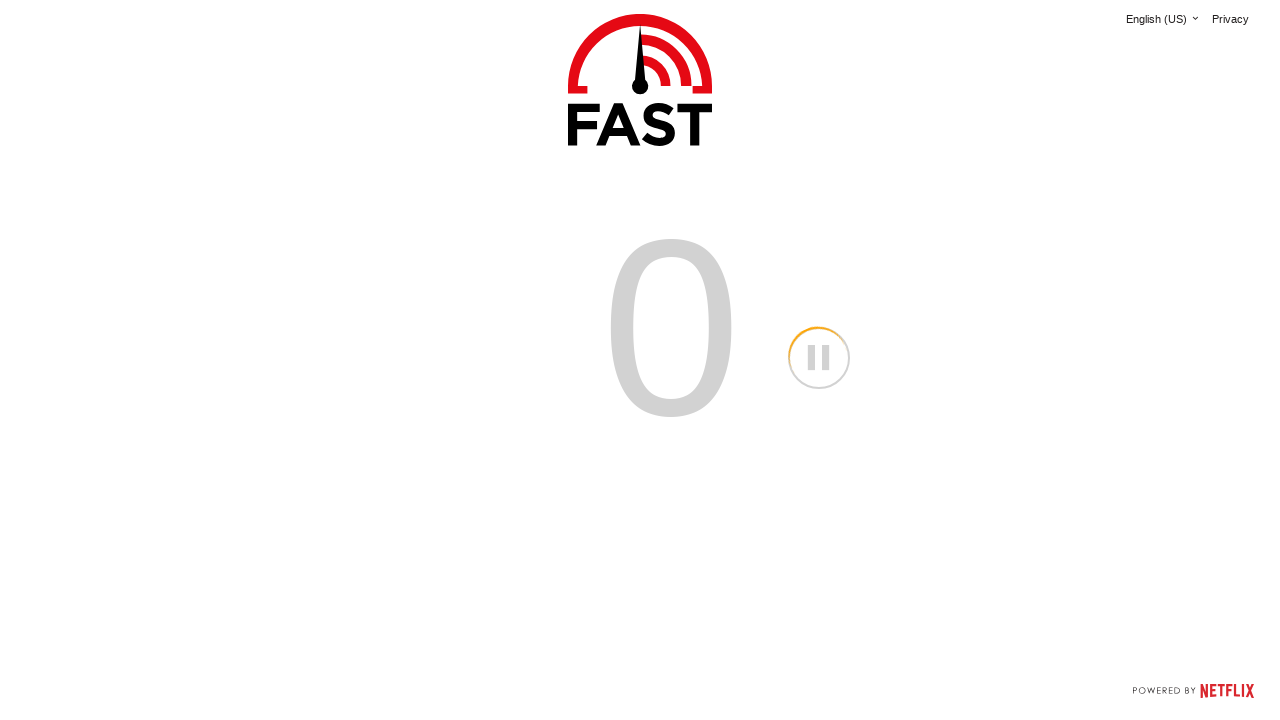

Speed test completed and show more details button appeared
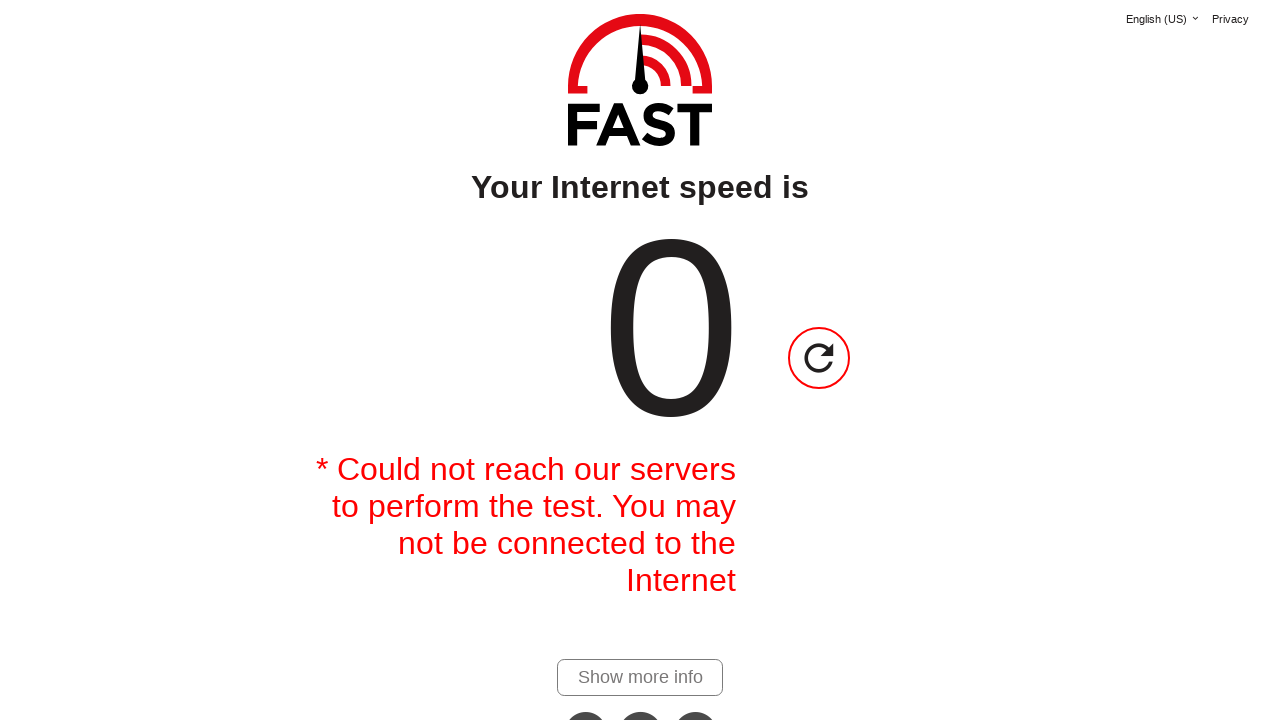

Retrieved final speed value from page
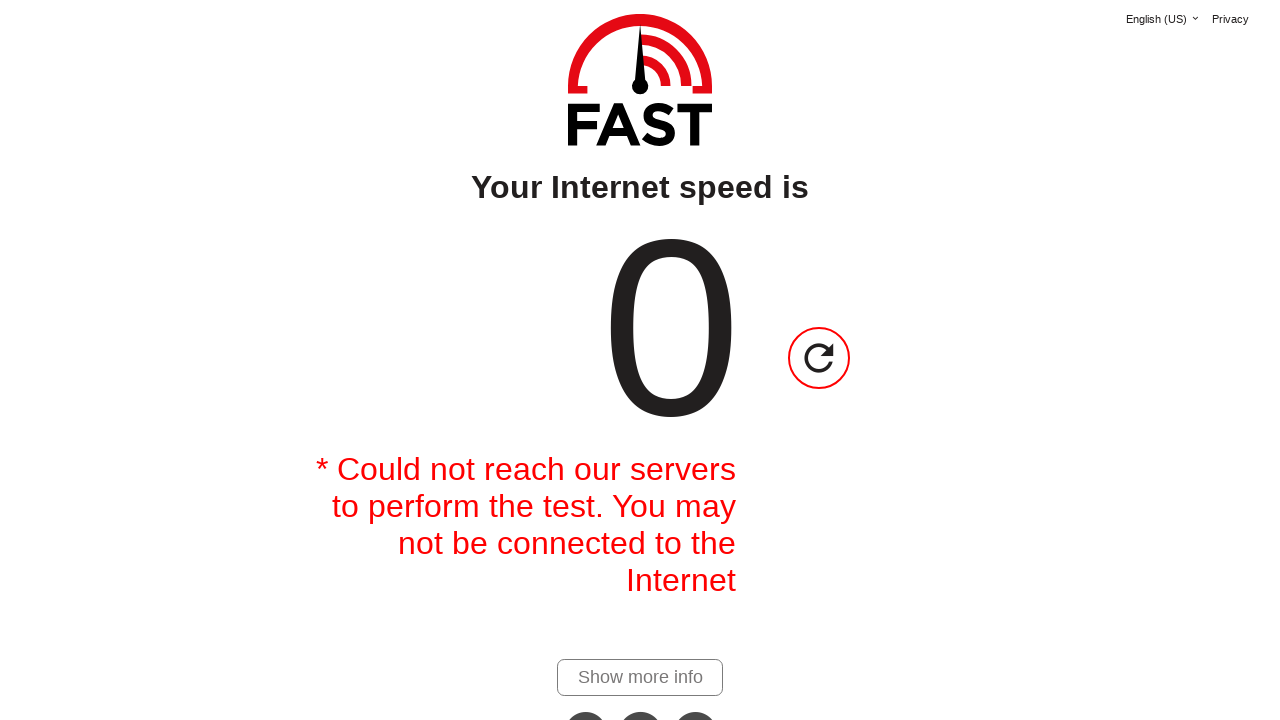

Retrieved speed units from page
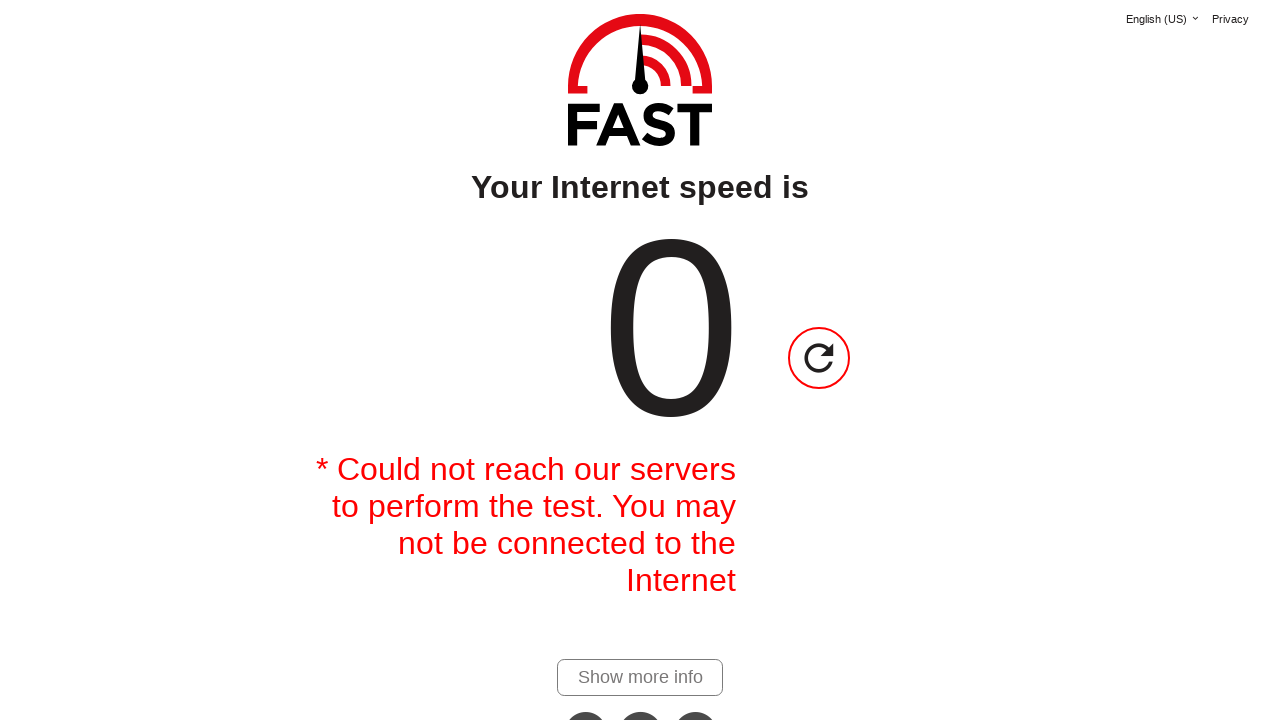

Verified speed result is displayed: 
                                0
                             
                         
                        
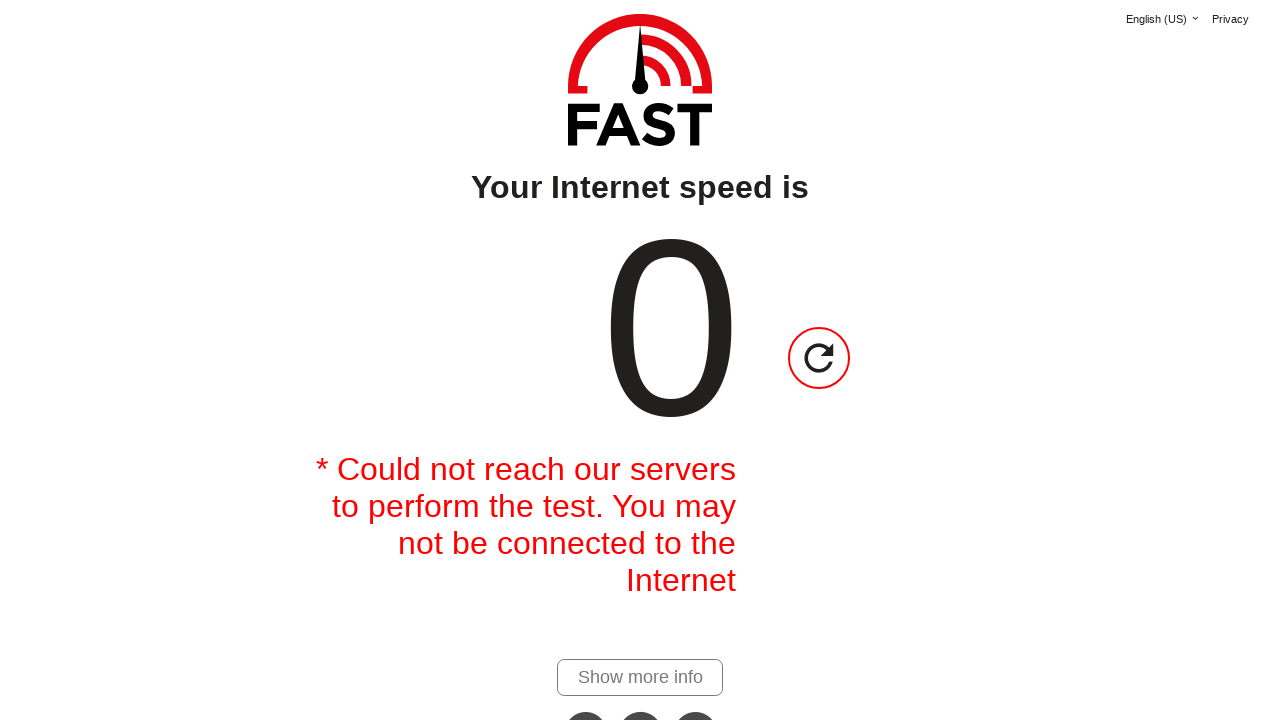

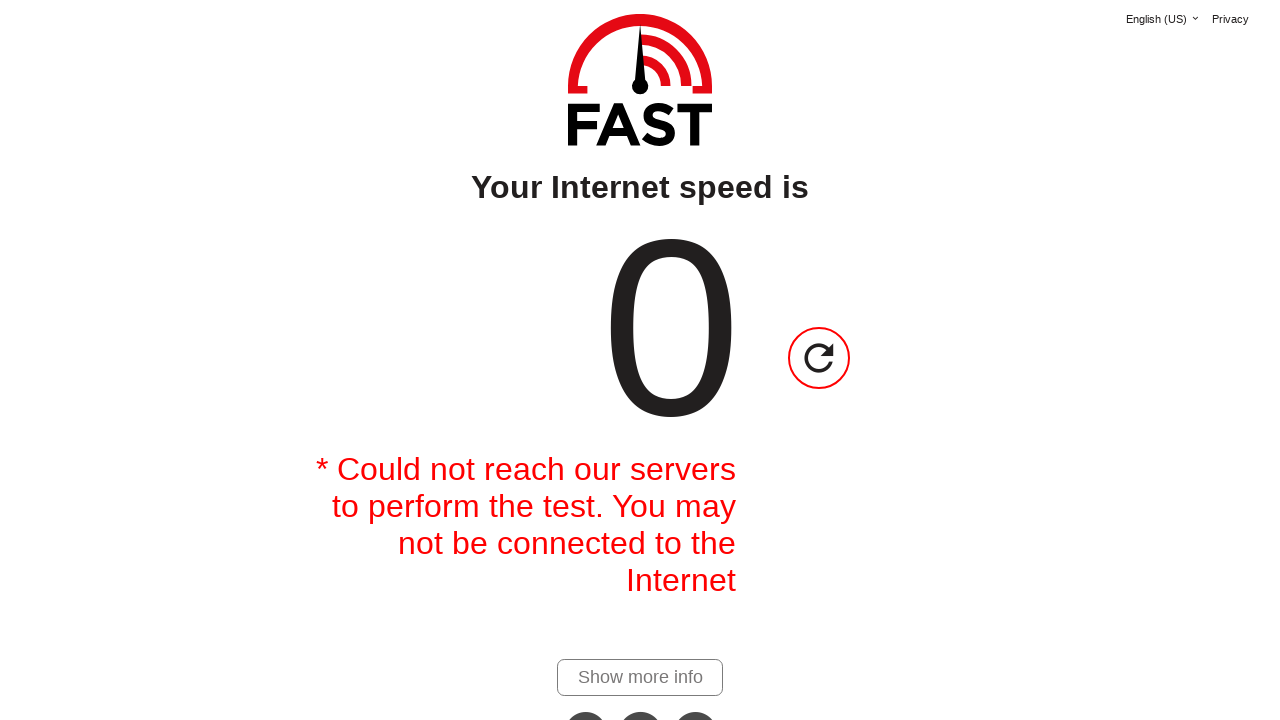